Tests opening multiple footer links in new browser tabs using keyboard shortcuts (Ctrl+Enter) and then switching between all opened tabs to verify they loaded correctly.

Starting URL: https://www.rahulshettyacademy.com/AutomationPractice/

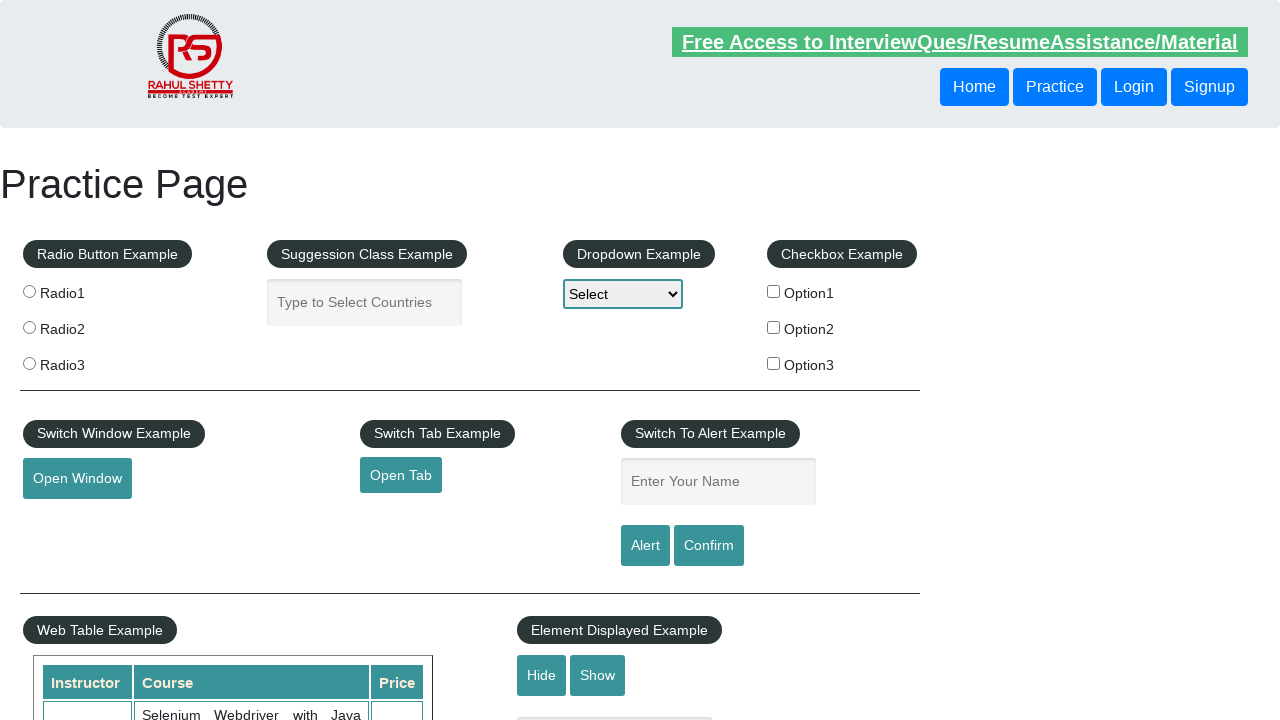

Waited for footer section (#gf-BIG) to load
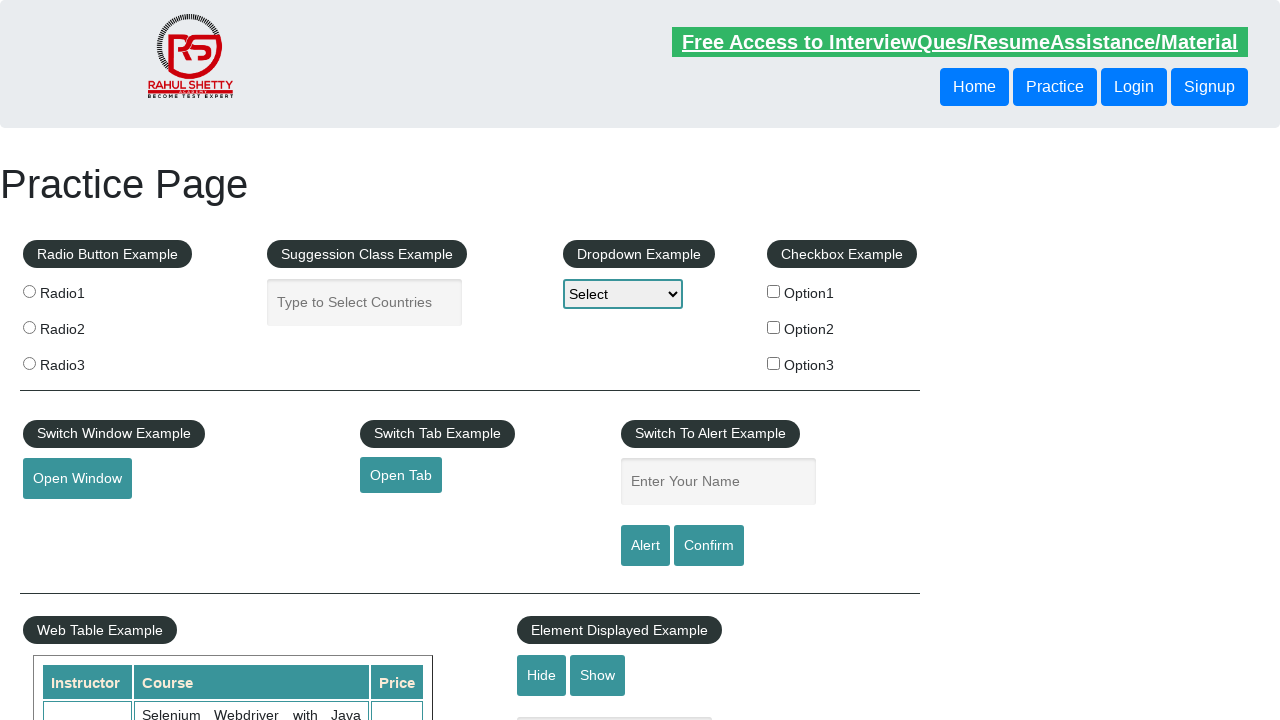

Located first column of footer section
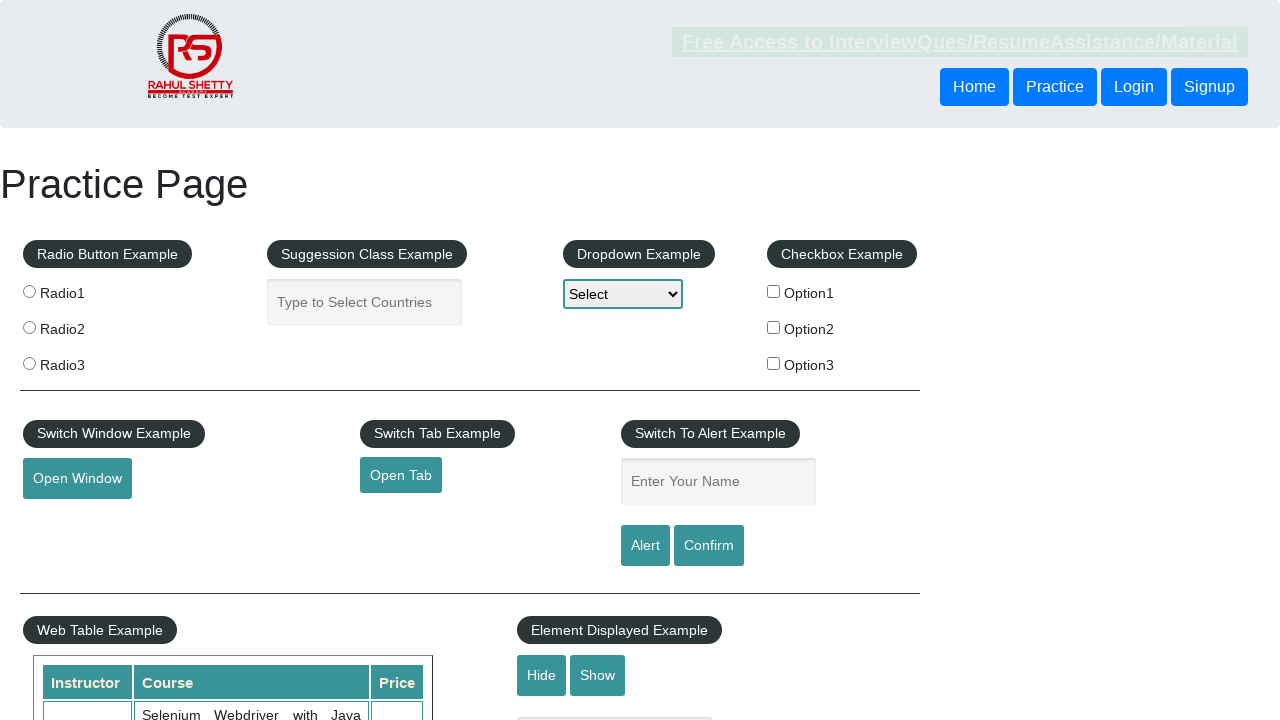

Located all links in first footer column
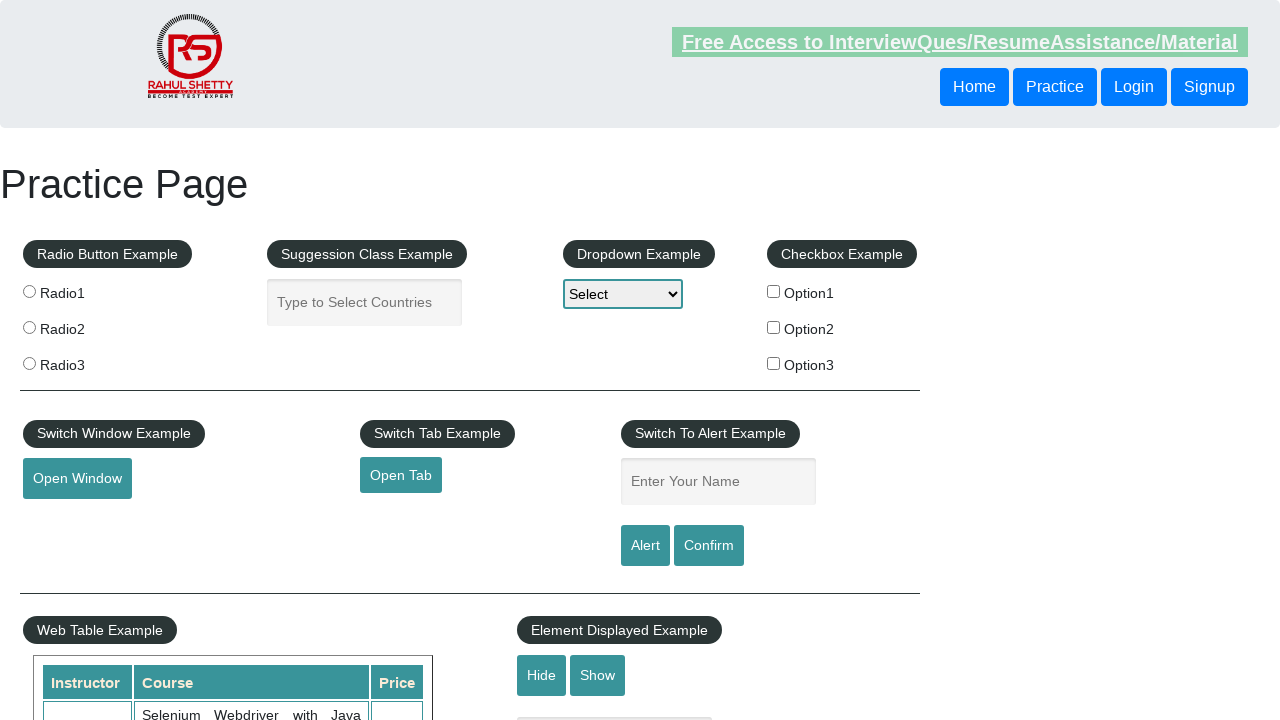

Found 5 links in footer column
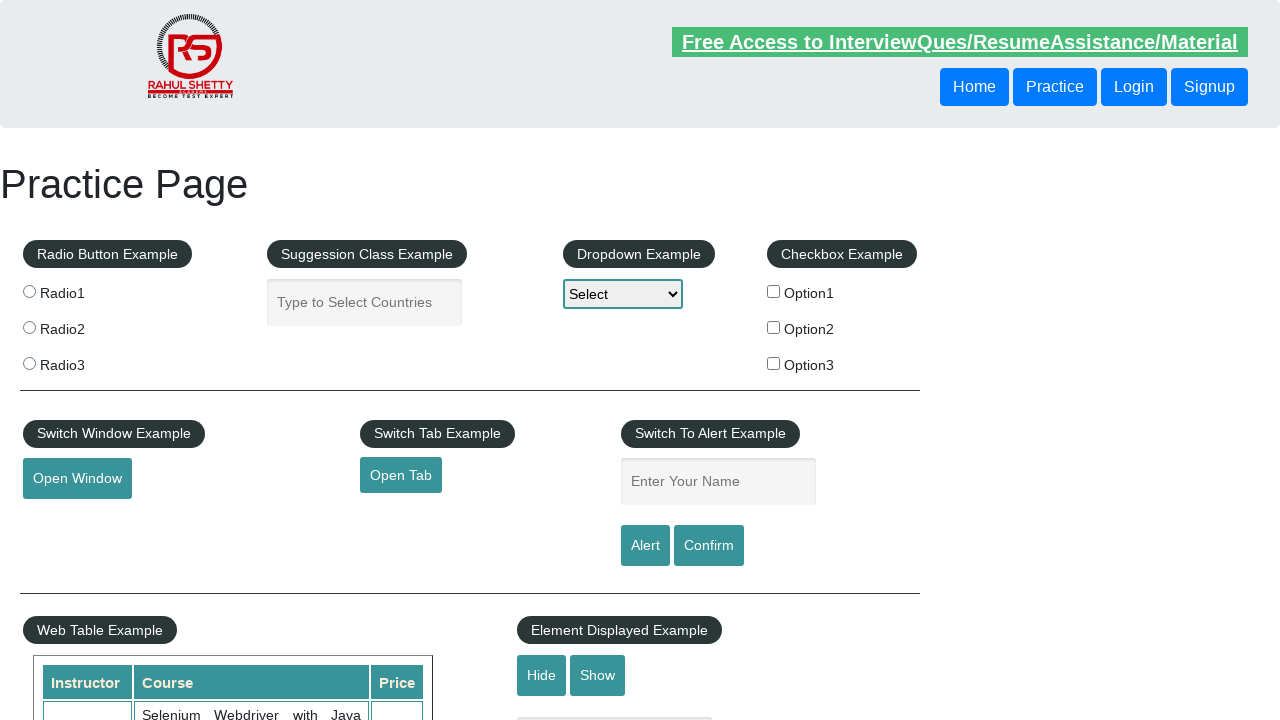

Located footer link at index 1
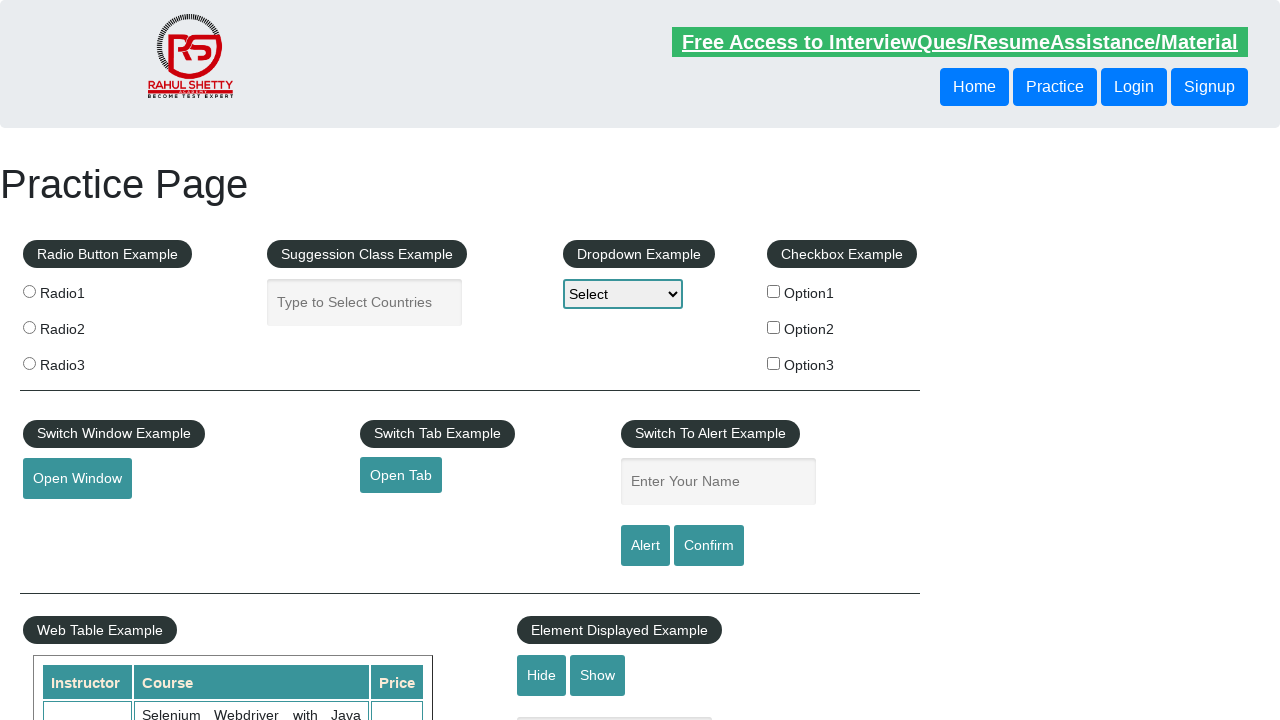

Opened footer link 1 in new tab using Ctrl+Click at (68, 520) on xpath=//div[@id='gf-BIG']//td[position()=1] >> a >> nth=1
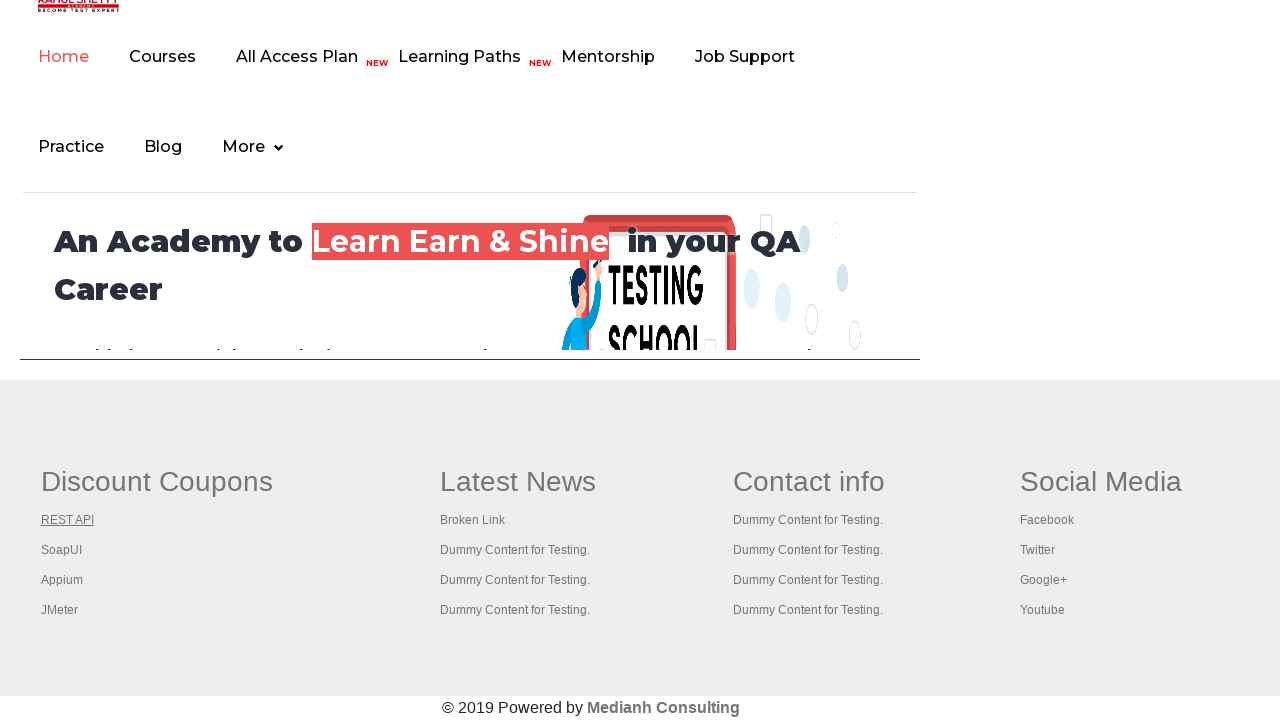

Waited 2 seconds for new tab to initialize
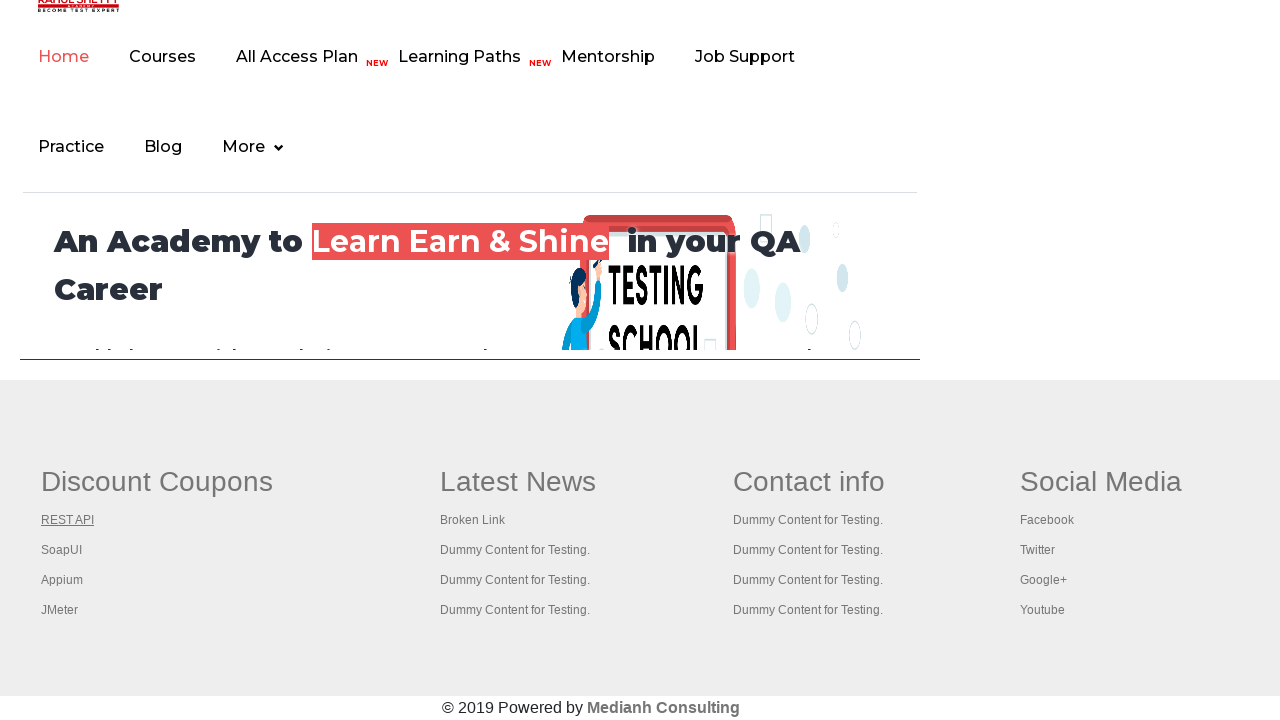

Located footer link at index 2
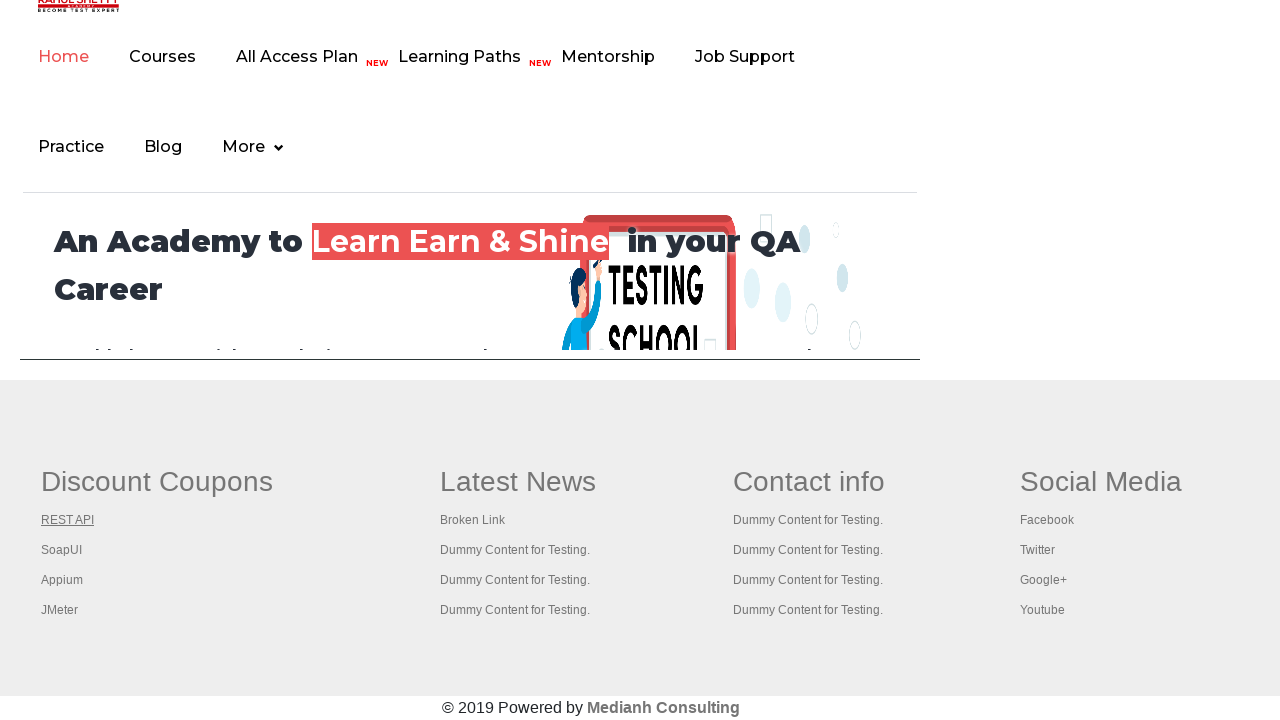

Opened footer link 2 in new tab using Ctrl+Click at (62, 550) on xpath=//div[@id='gf-BIG']//td[position()=1] >> a >> nth=2
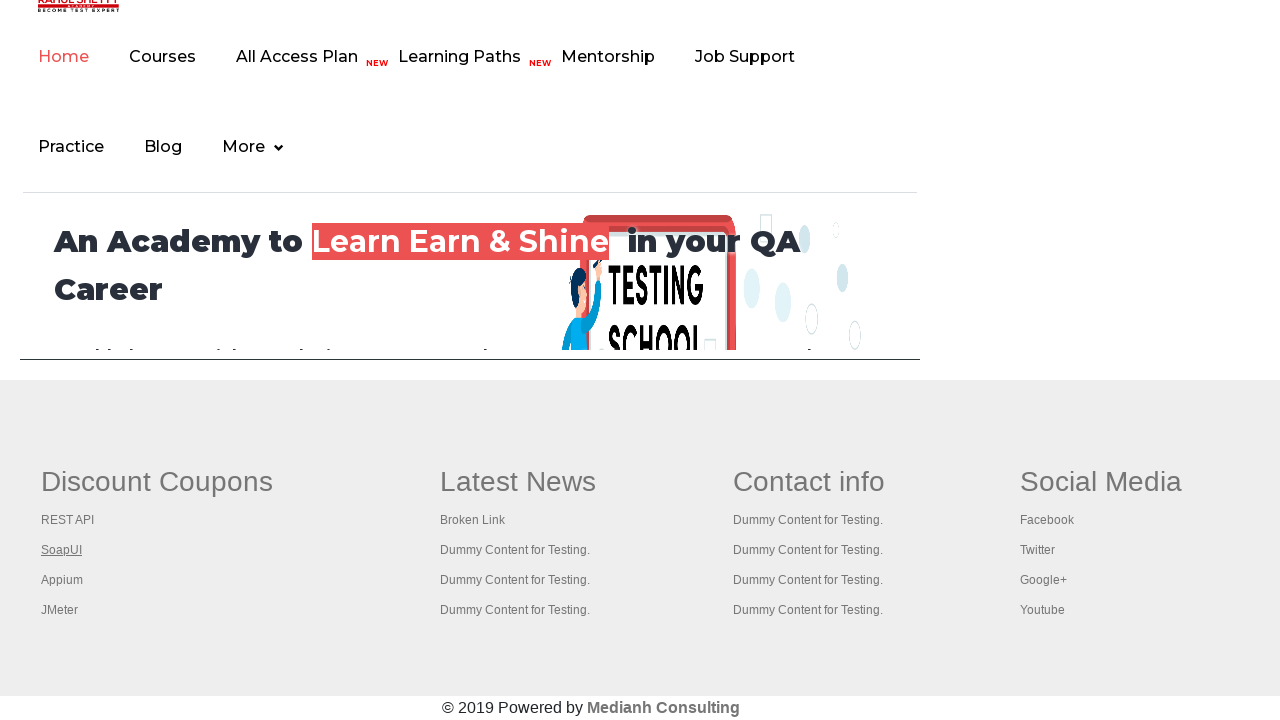

Waited 2 seconds for new tab to initialize
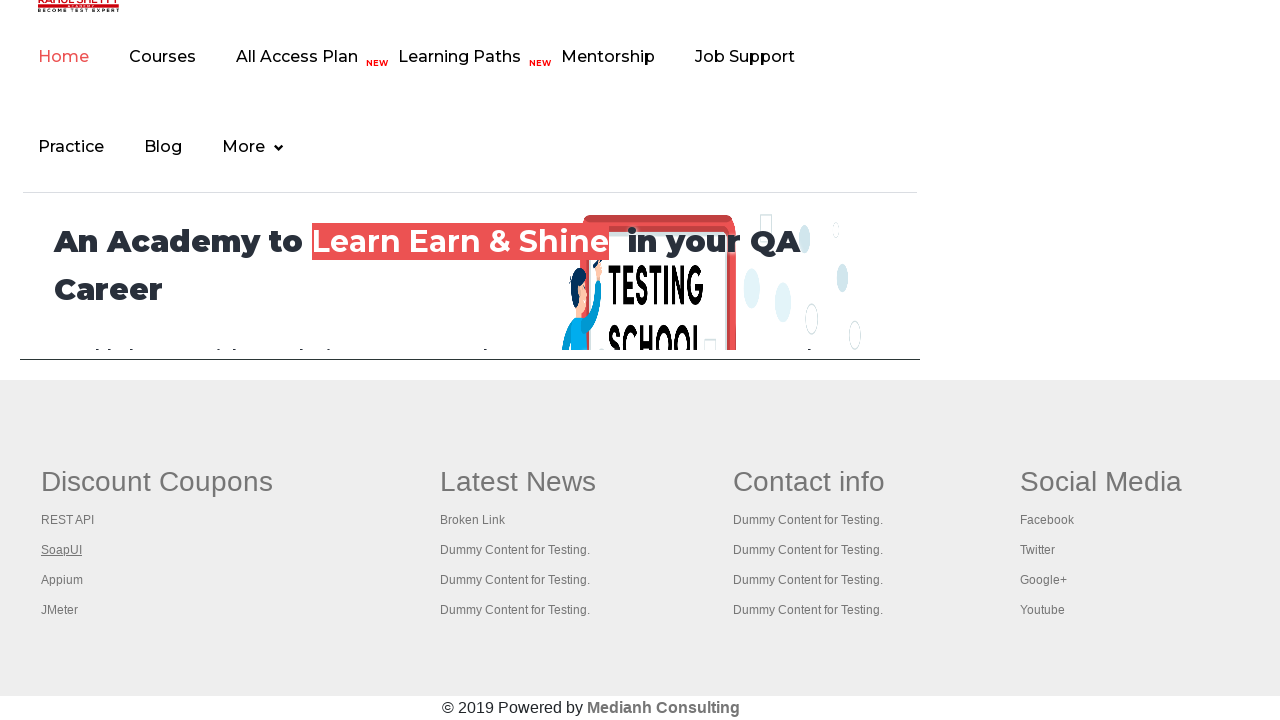

Located footer link at index 3
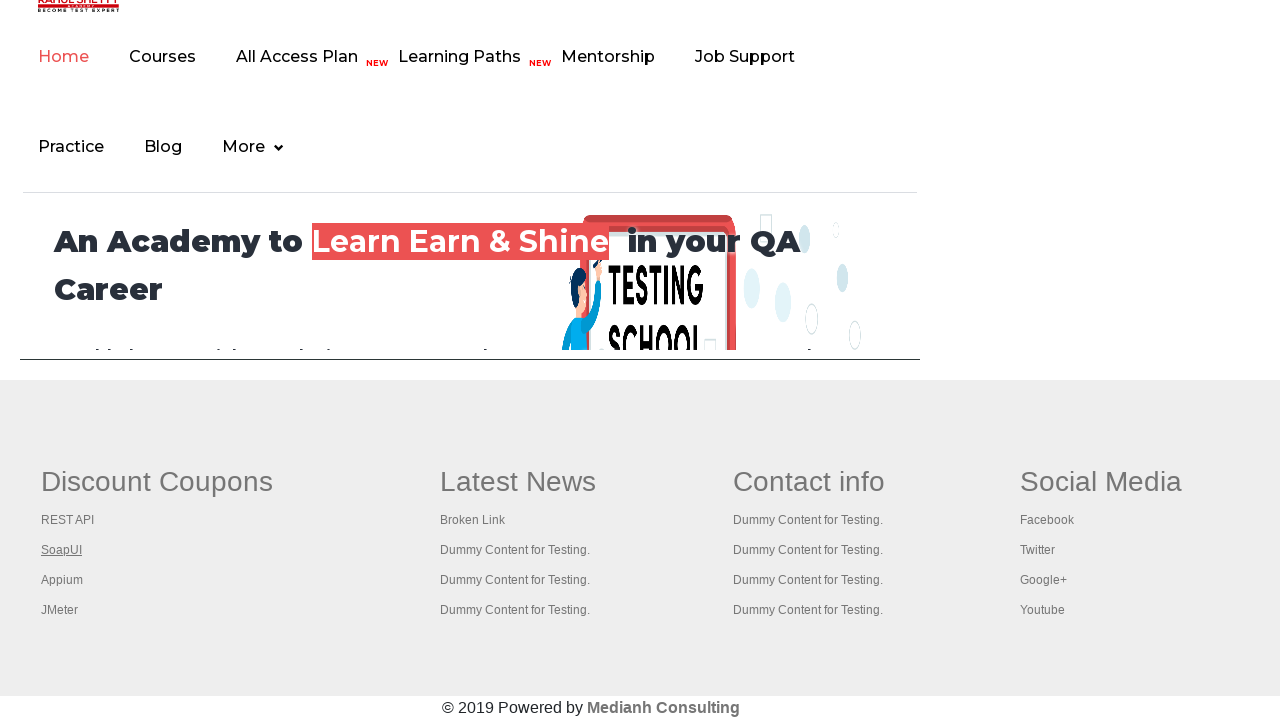

Opened footer link 3 in new tab using Ctrl+Click at (62, 580) on xpath=//div[@id='gf-BIG']//td[position()=1] >> a >> nth=3
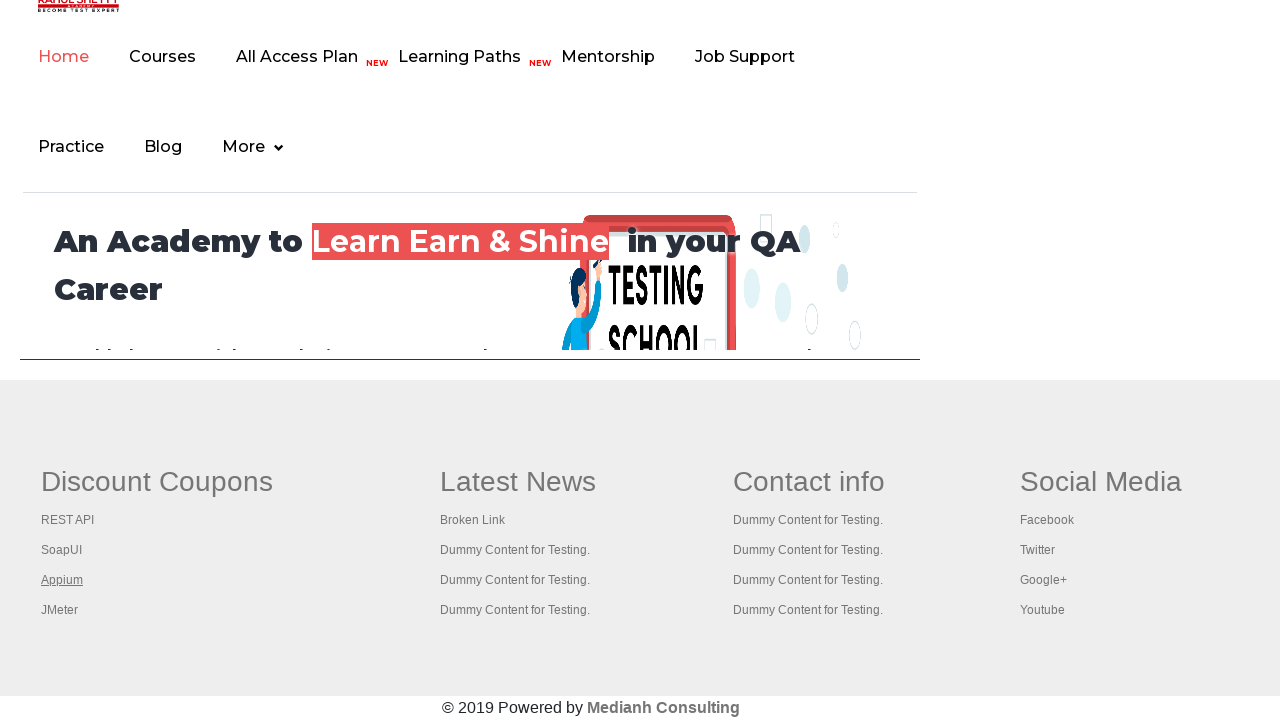

Waited 2 seconds for new tab to initialize
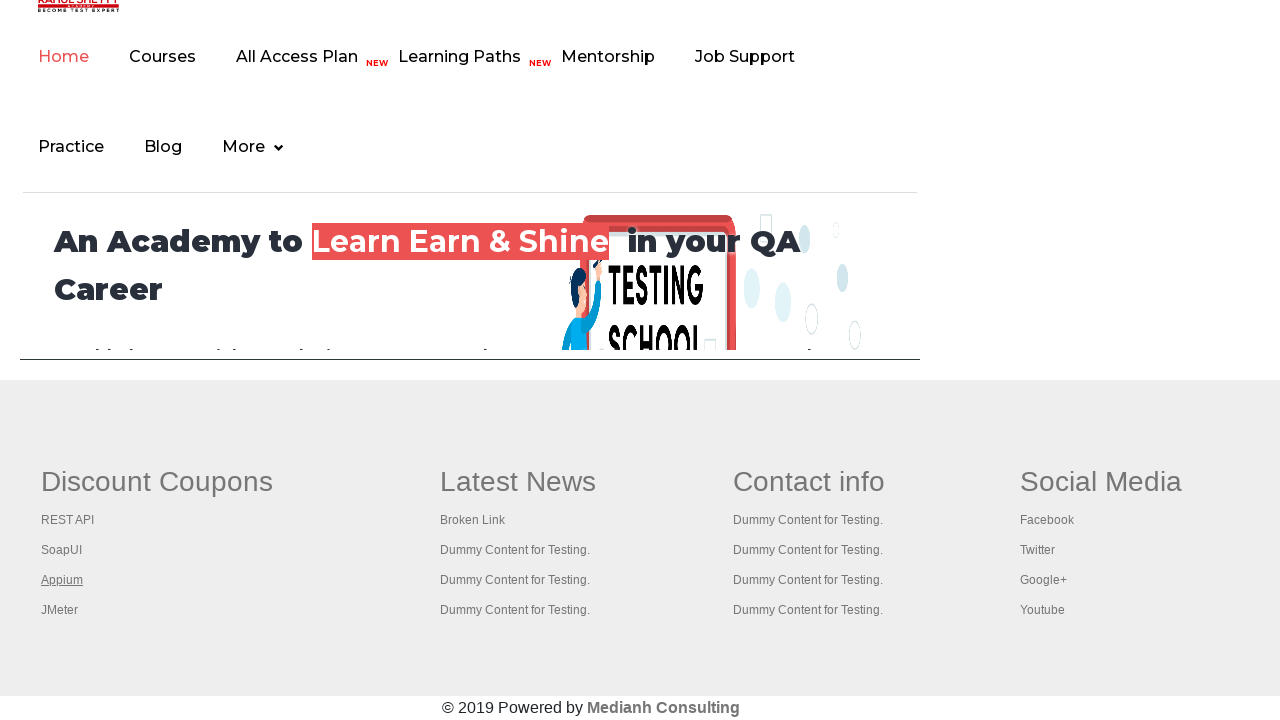

Located footer link at index 4
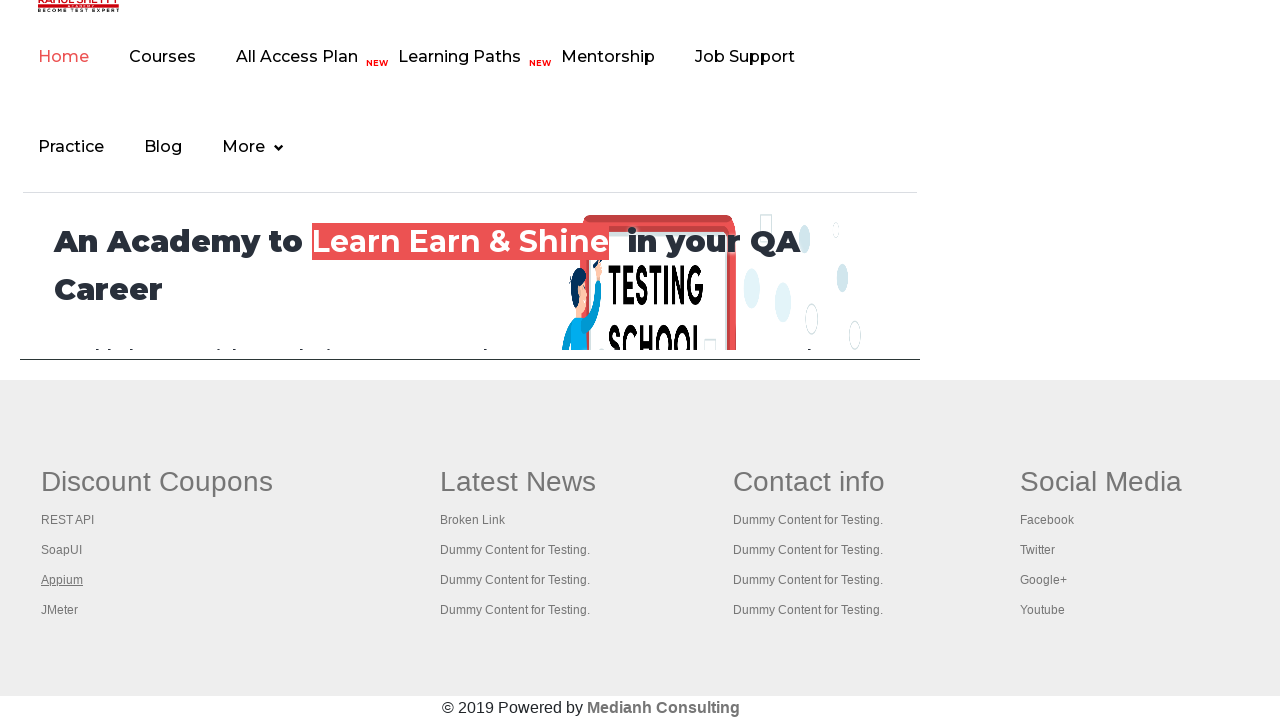

Opened footer link 4 in new tab using Ctrl+Click at (60, 610) on xpath=//div[@id='gf-BIG']//td[position()=1] >> a >> nth=4
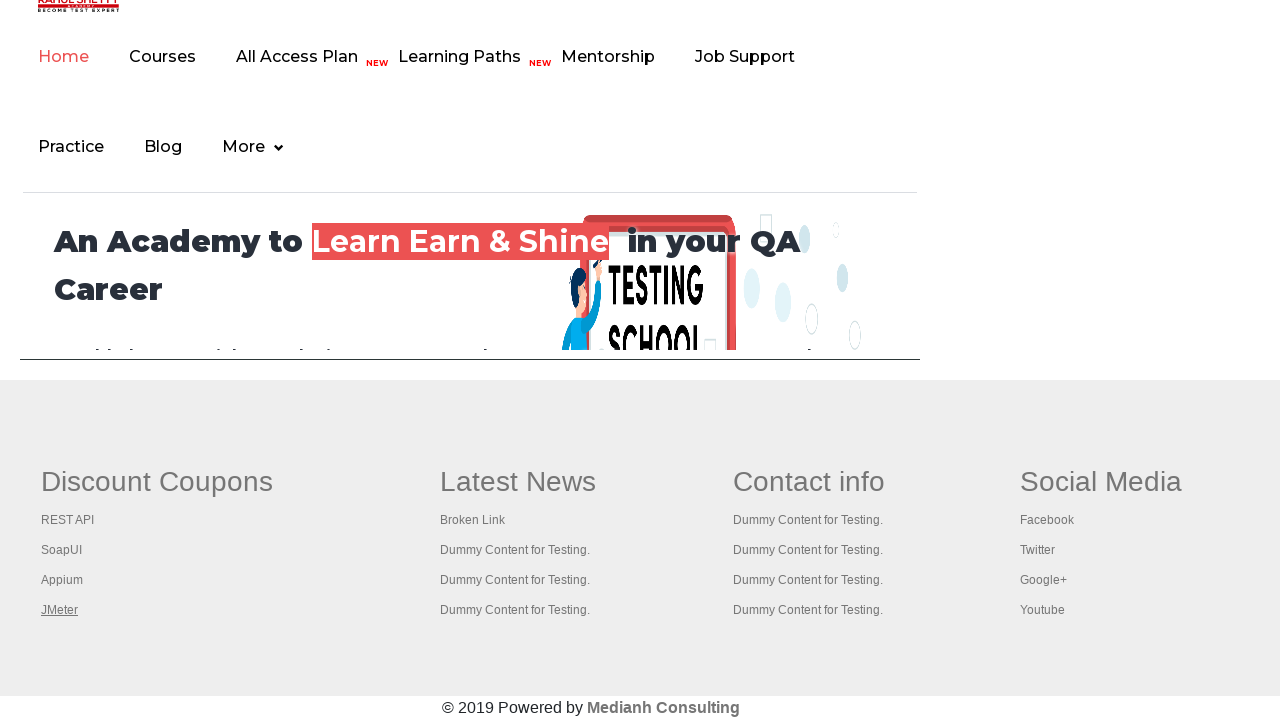

Waited 2 seconds for new tab to initialize
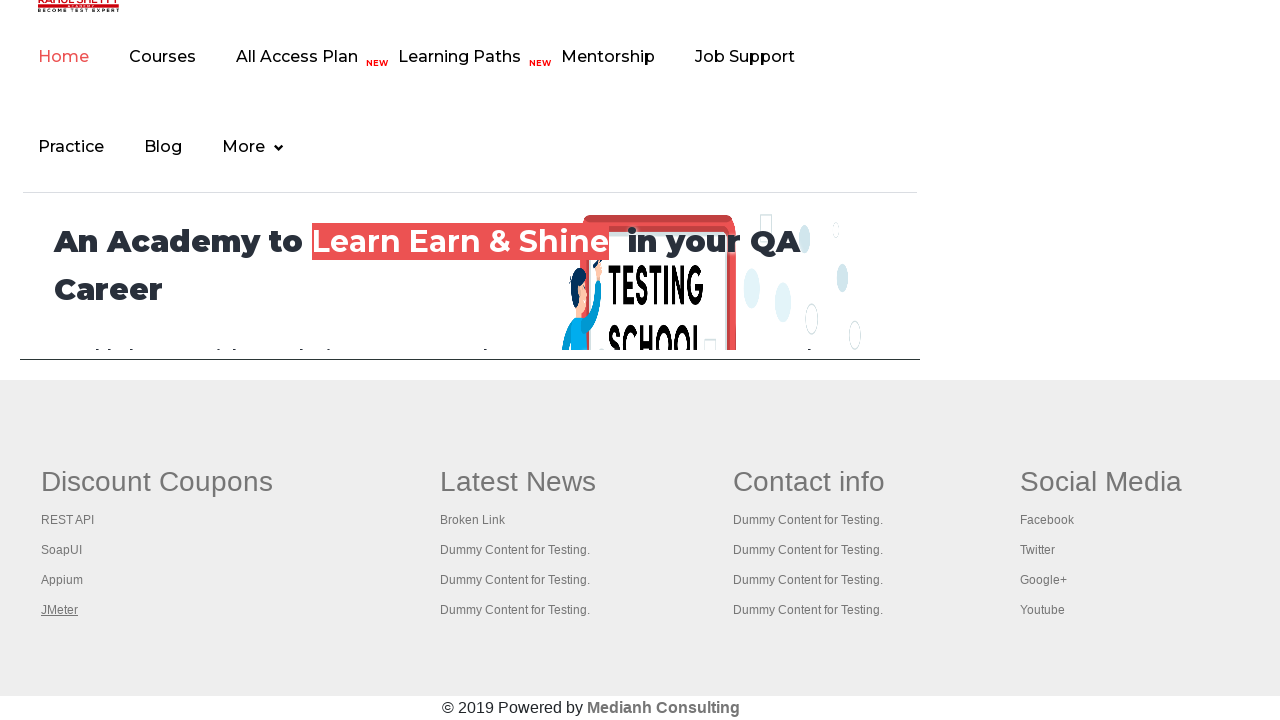

Retrieved all 5 open browser tabs
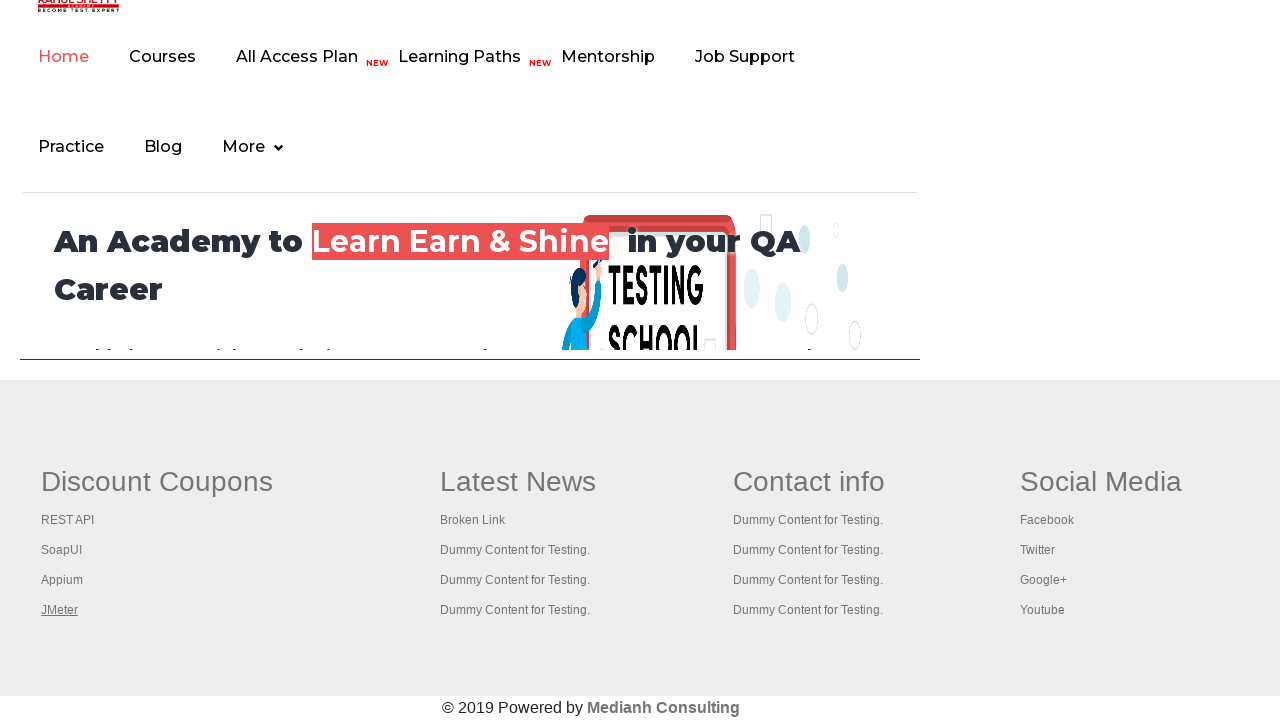

Switched to tab 1
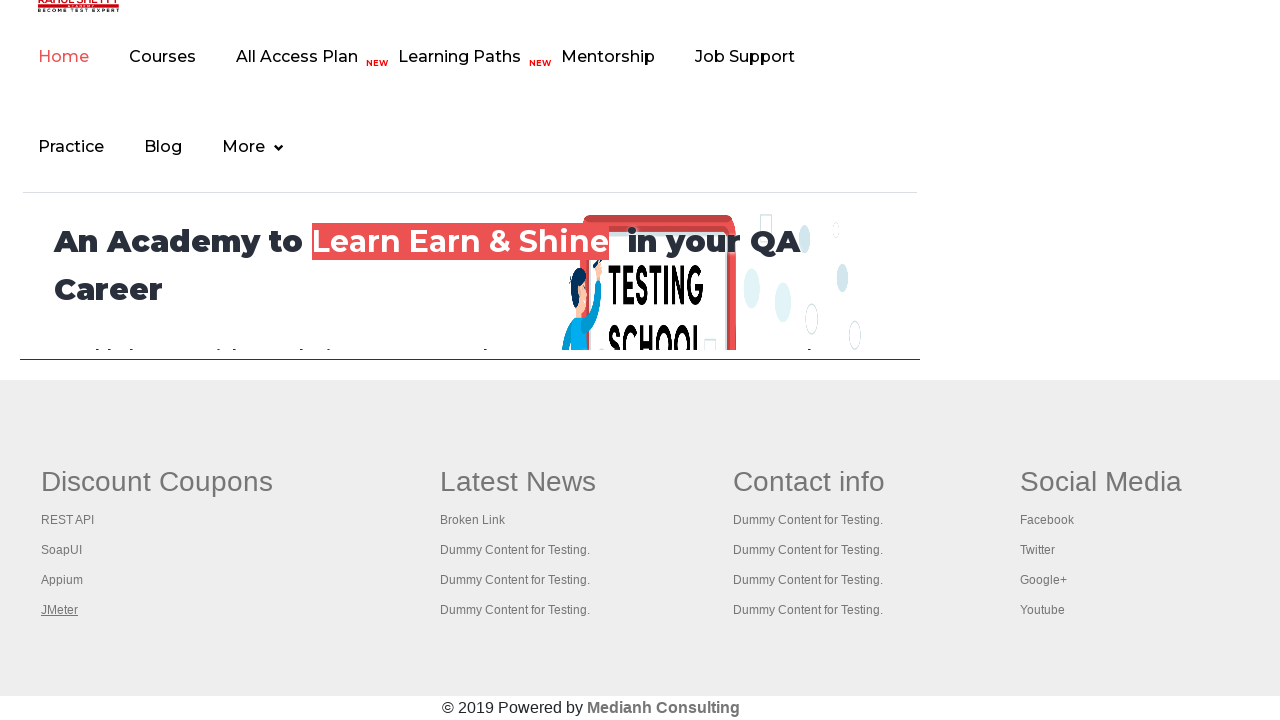

Tab 1 loaded (domcontentloaded state reached)
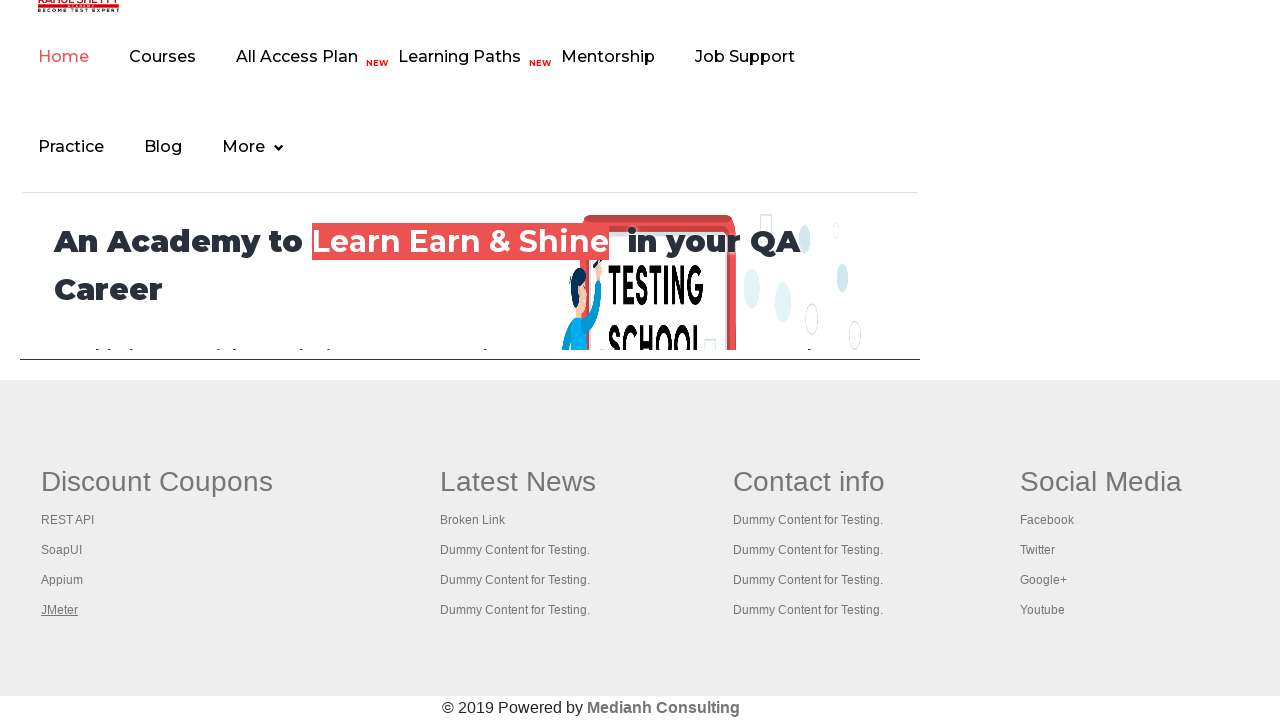

Switched to tab 2
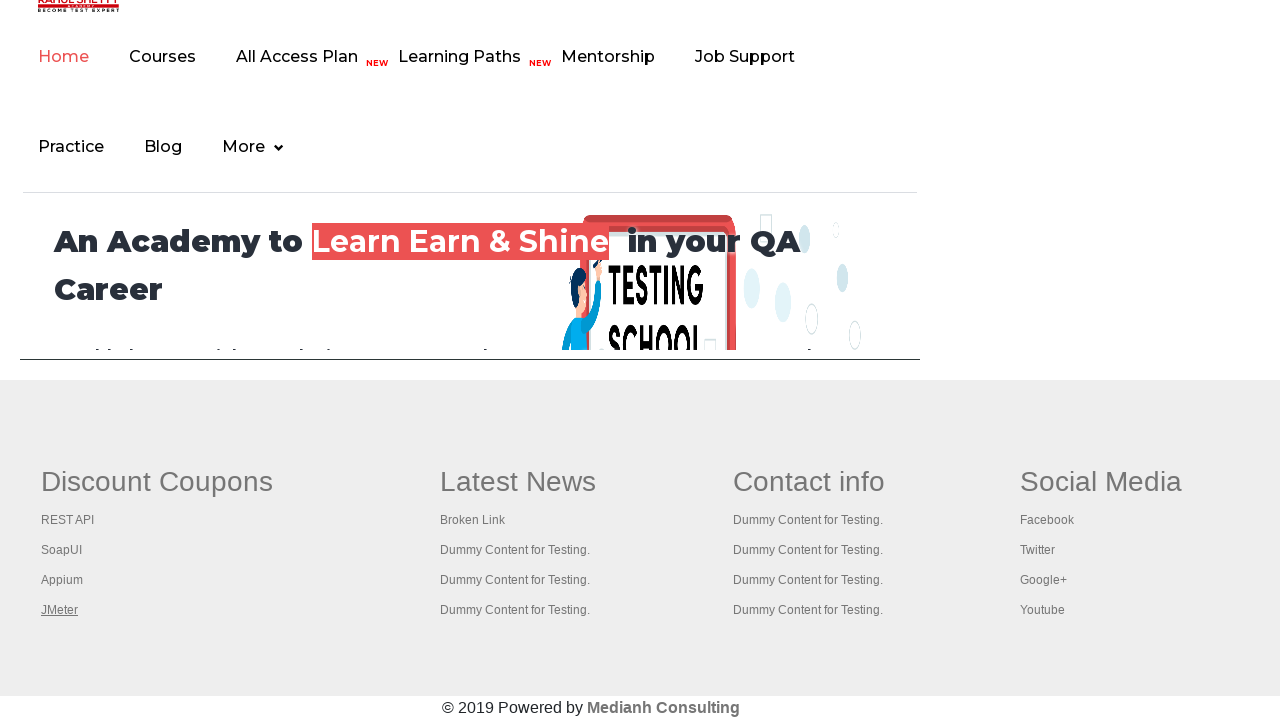

Tab 2 loaded (domcontentloaded state reached)
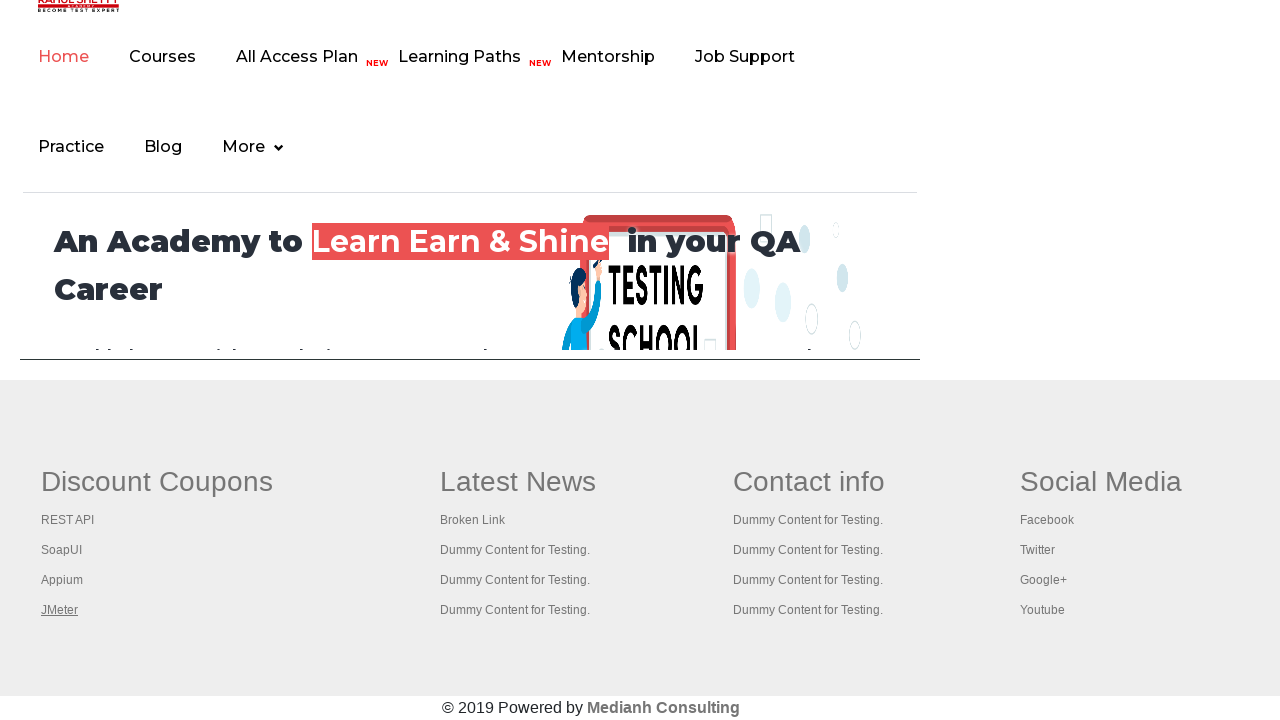

Switched to tab 3
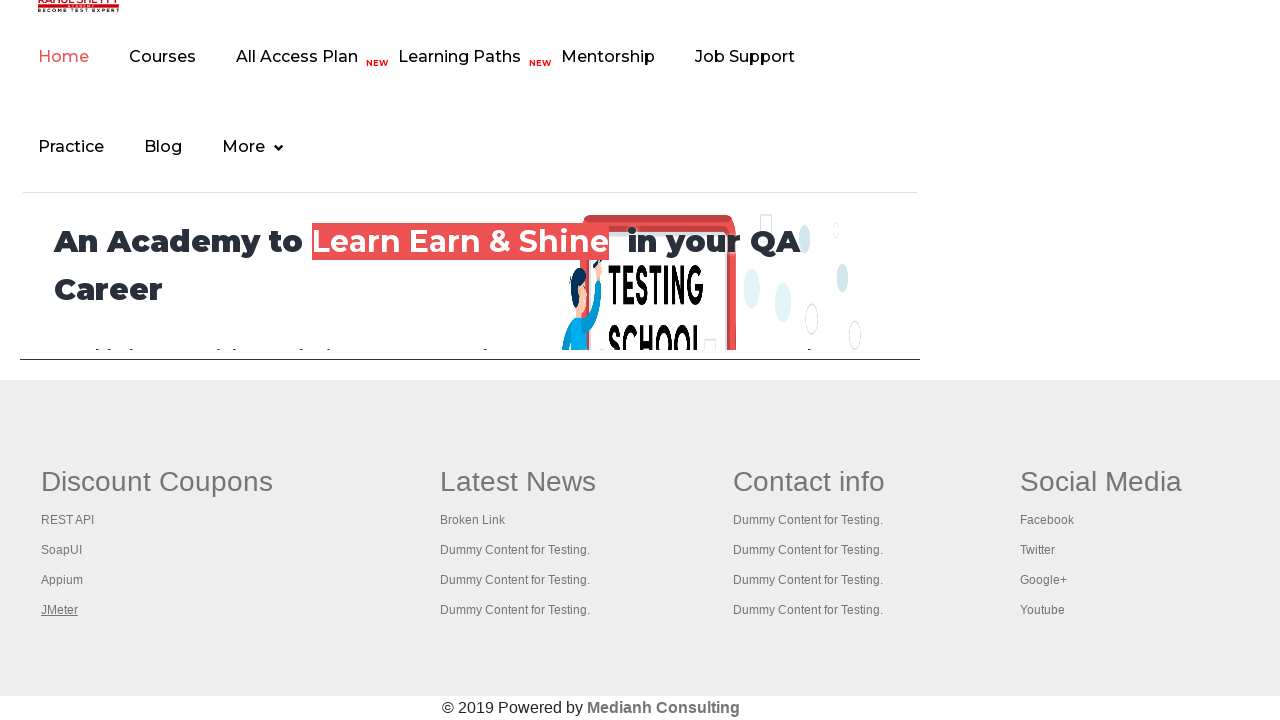

Tab 3 loaded (domcontentloaded state reached)
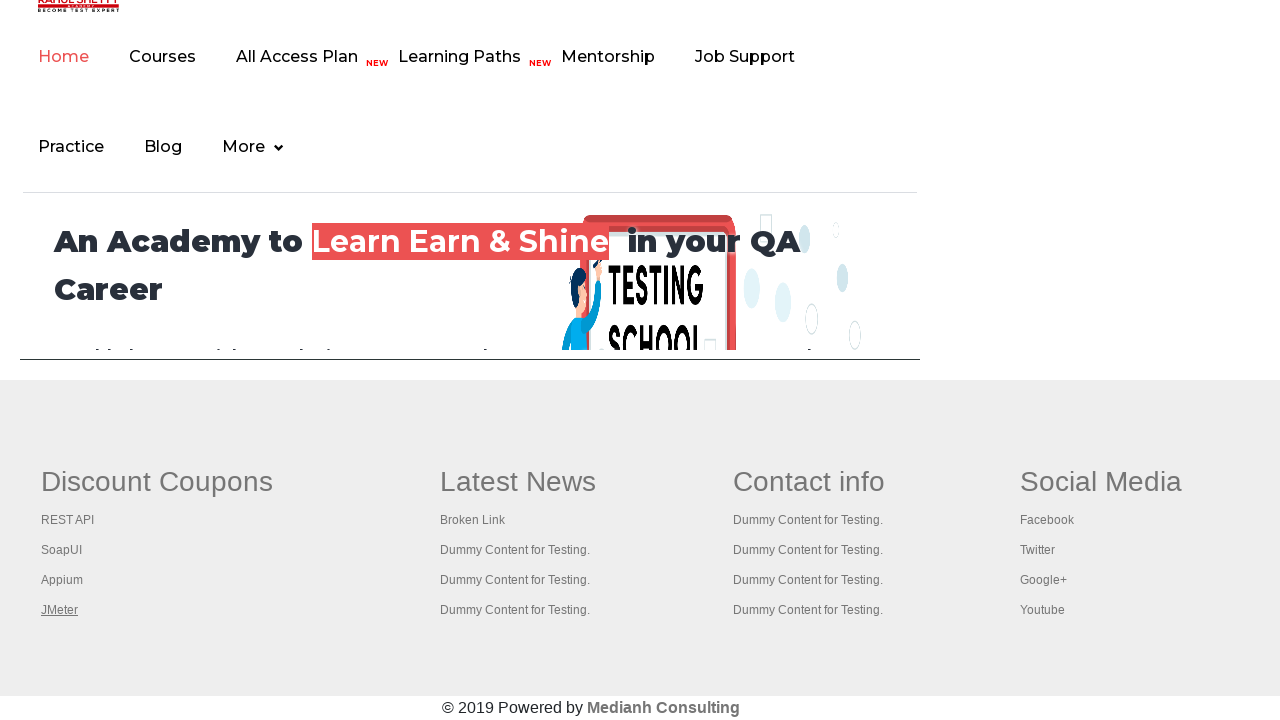

Switched to tab 4
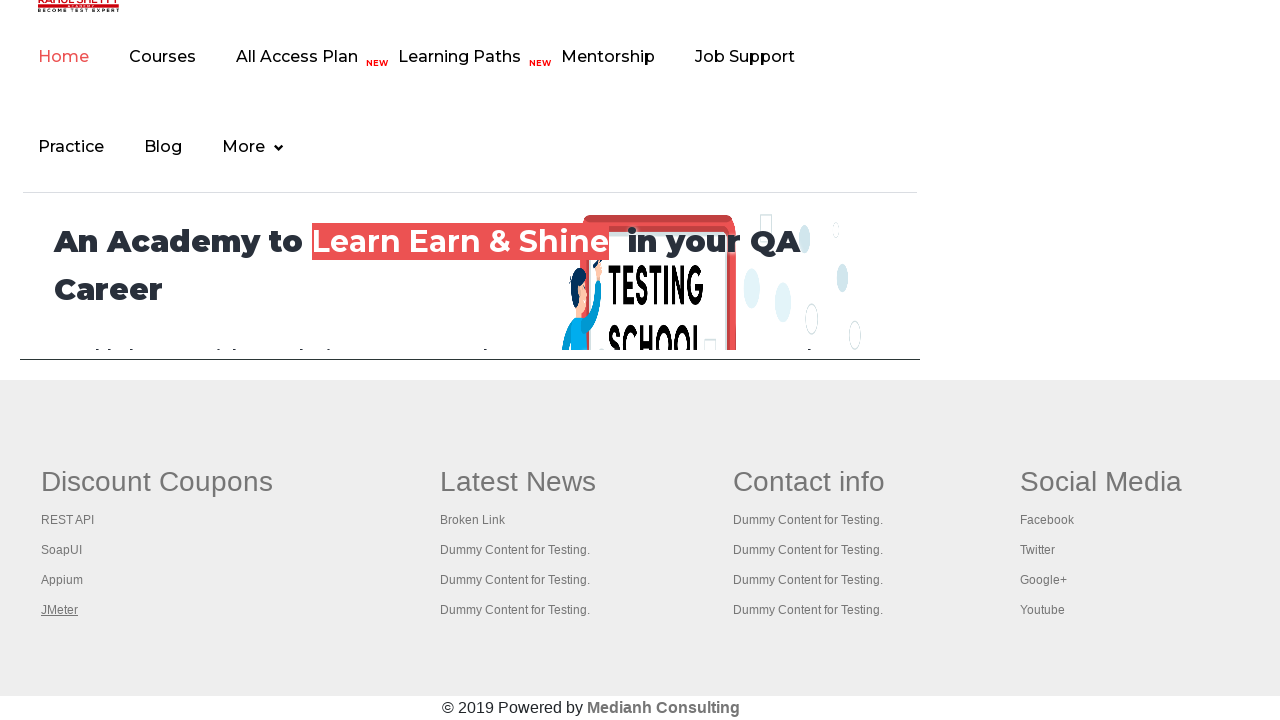

Tab 4 loaded (domcontentloaded state reached)
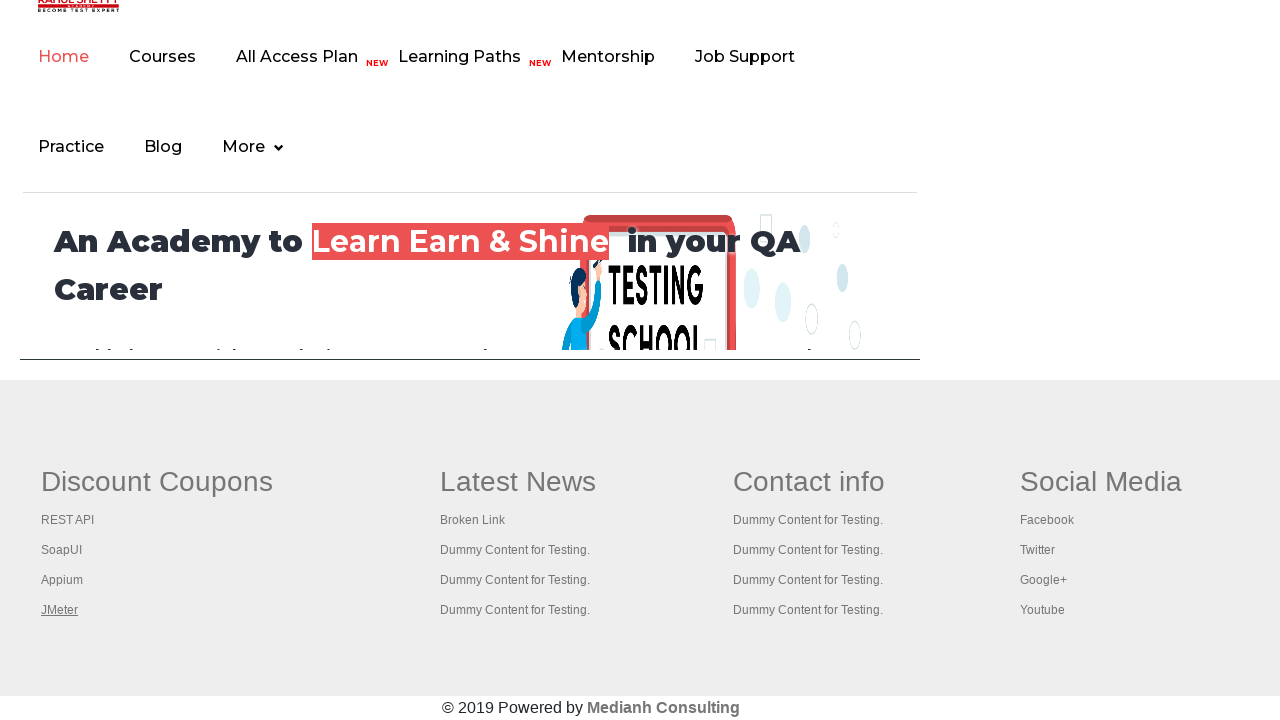

Switched to tab 5
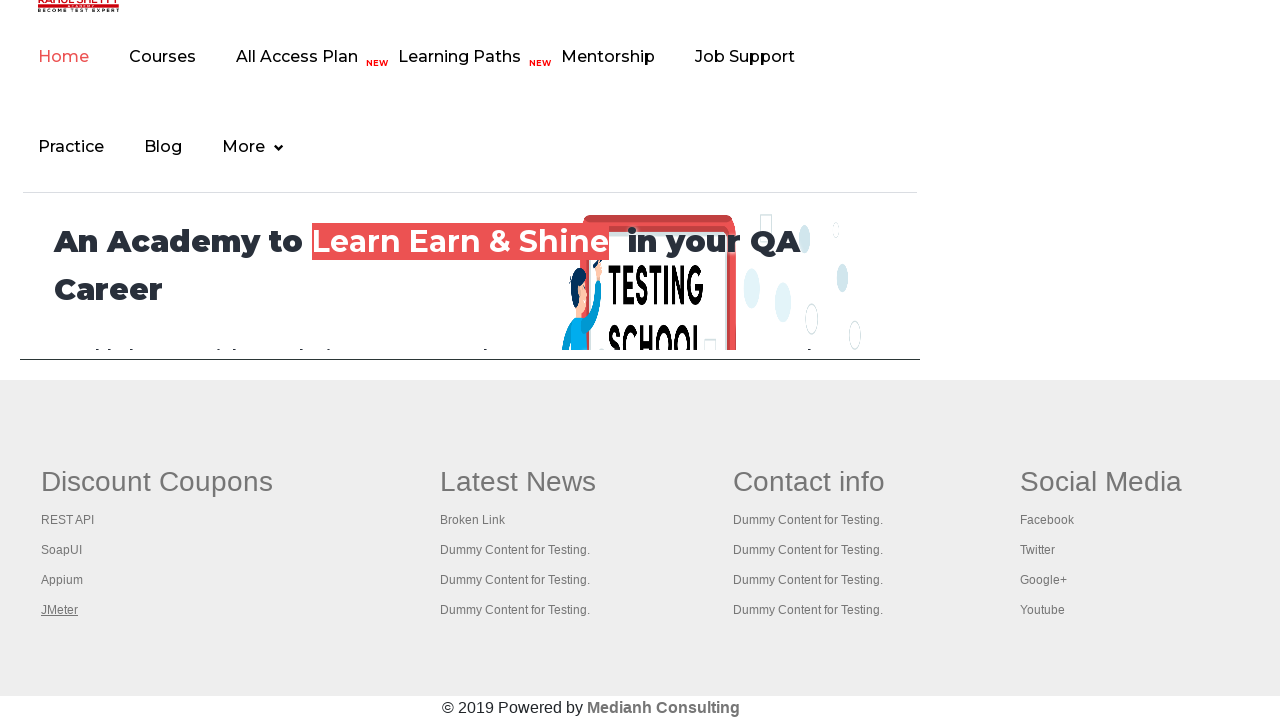

Tab 5 loaded (domcontentloaded state reached)
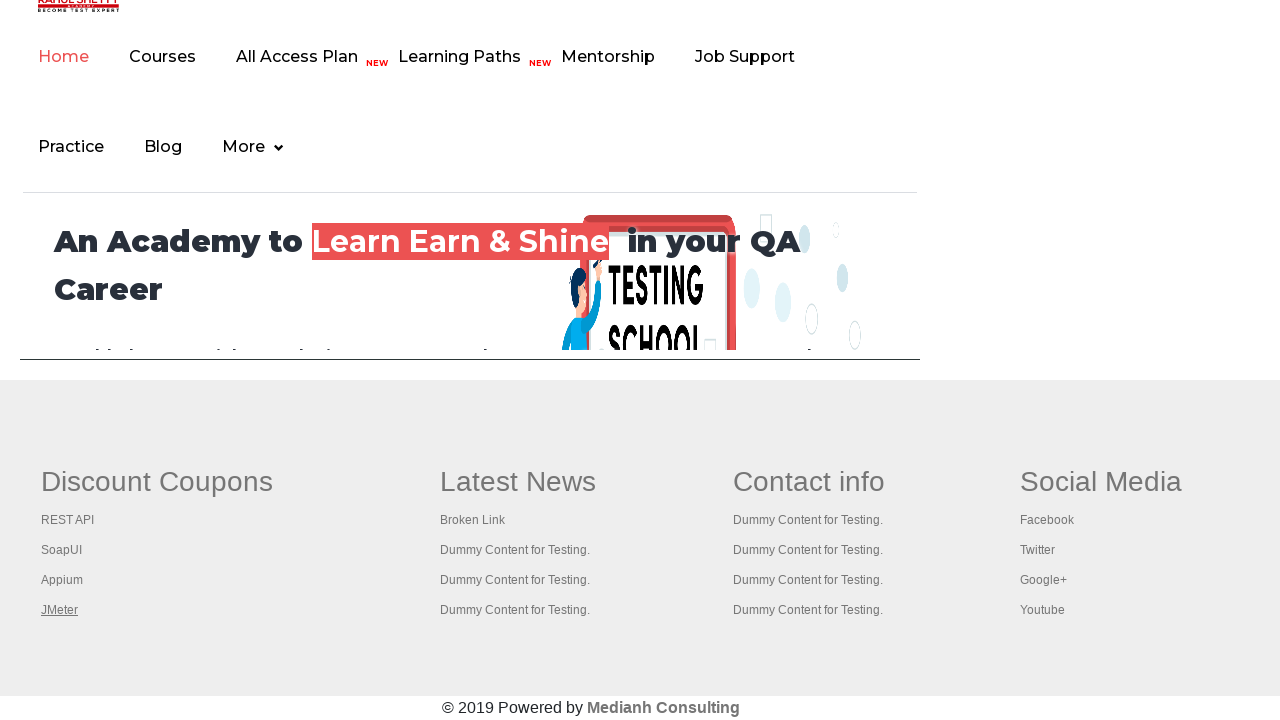

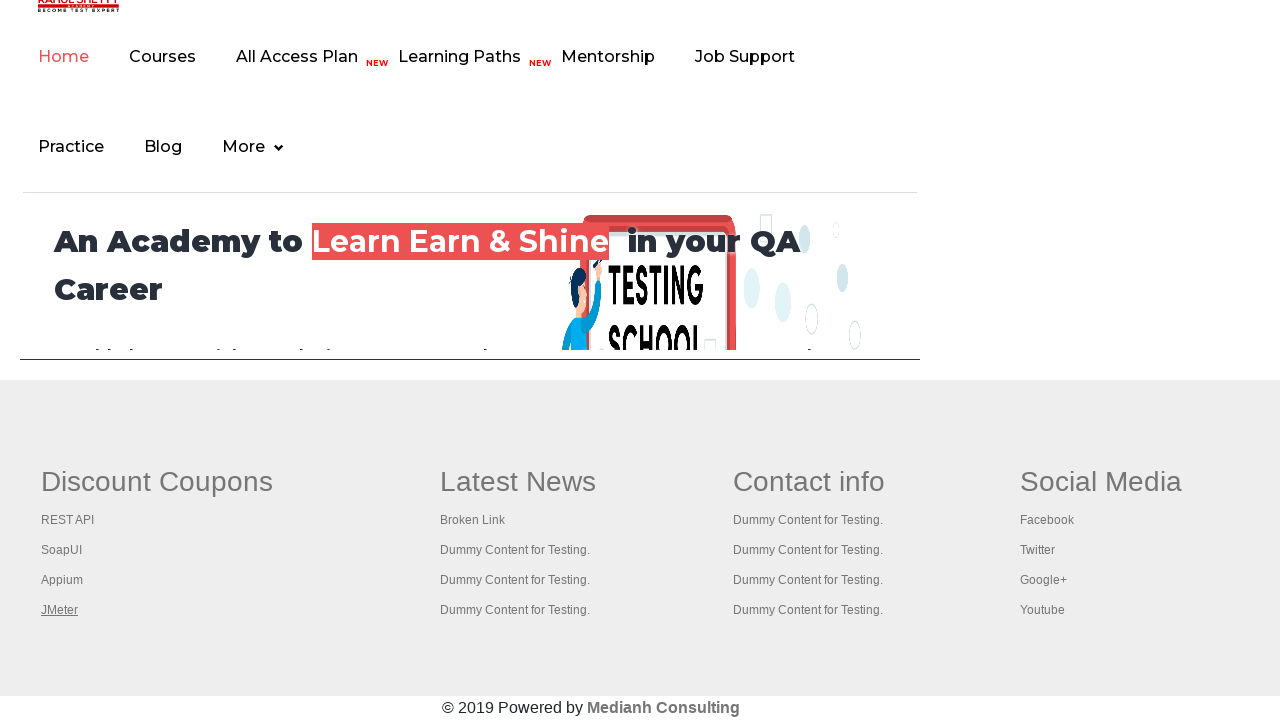